Clicks the Console logs link under Chapter 5 and verifies navigation to the console logs page

Starting URL: https://bonigarcia.dev/selenium-webdriver-java/

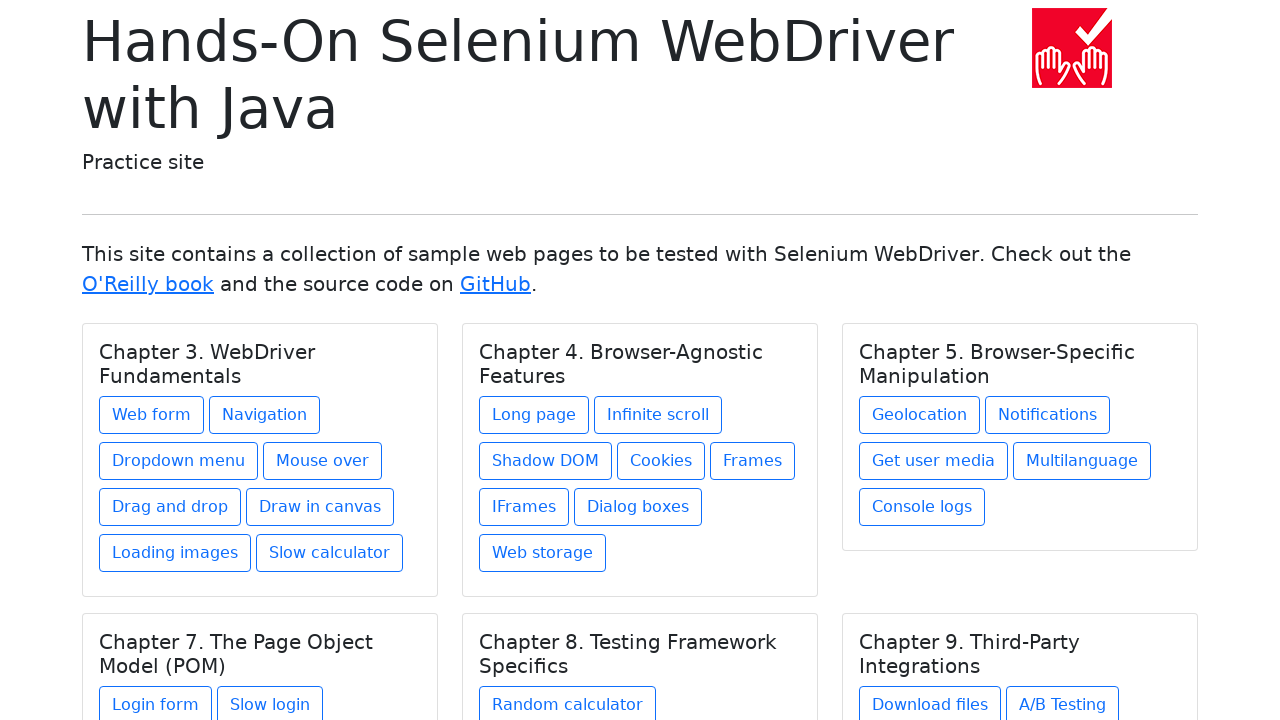

Clicked Console logs link under Chapter 5 at (922, 507) on xpath=//h5[text() = 'Chapter 5. Browser-Specific Manipulation']/../a[@href = 'co
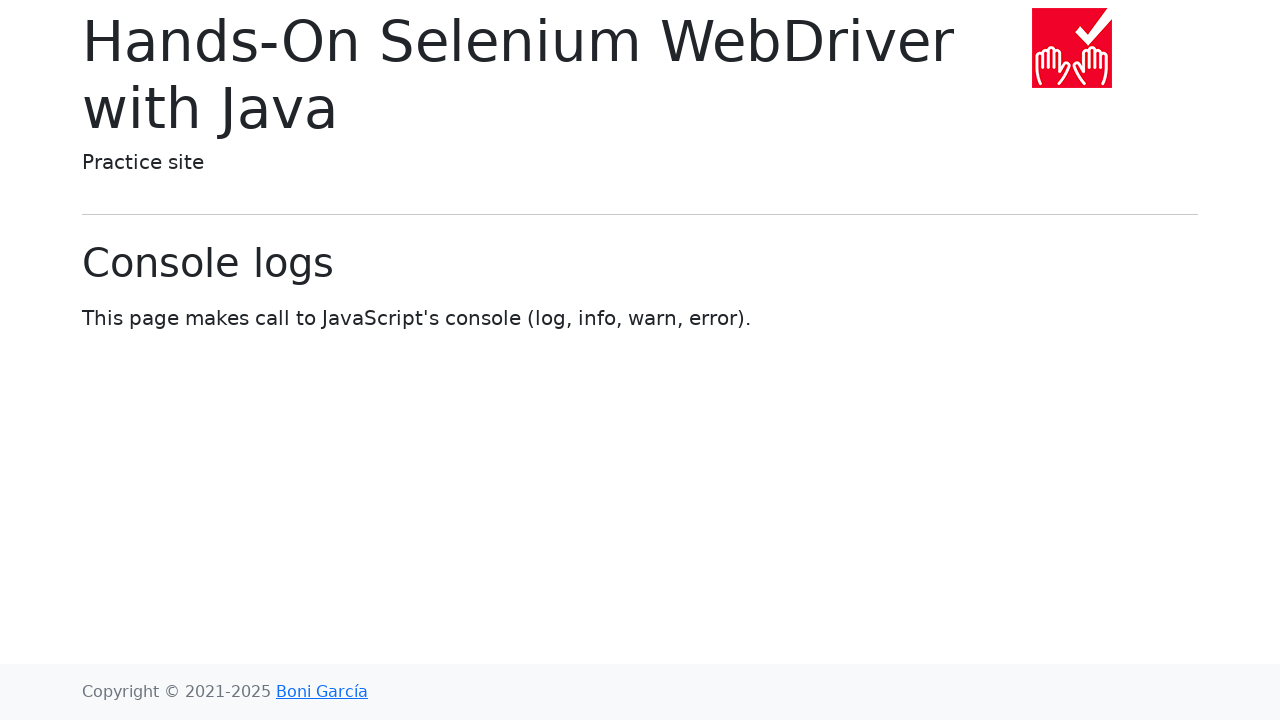

Console logs page loaded and main heading appeared
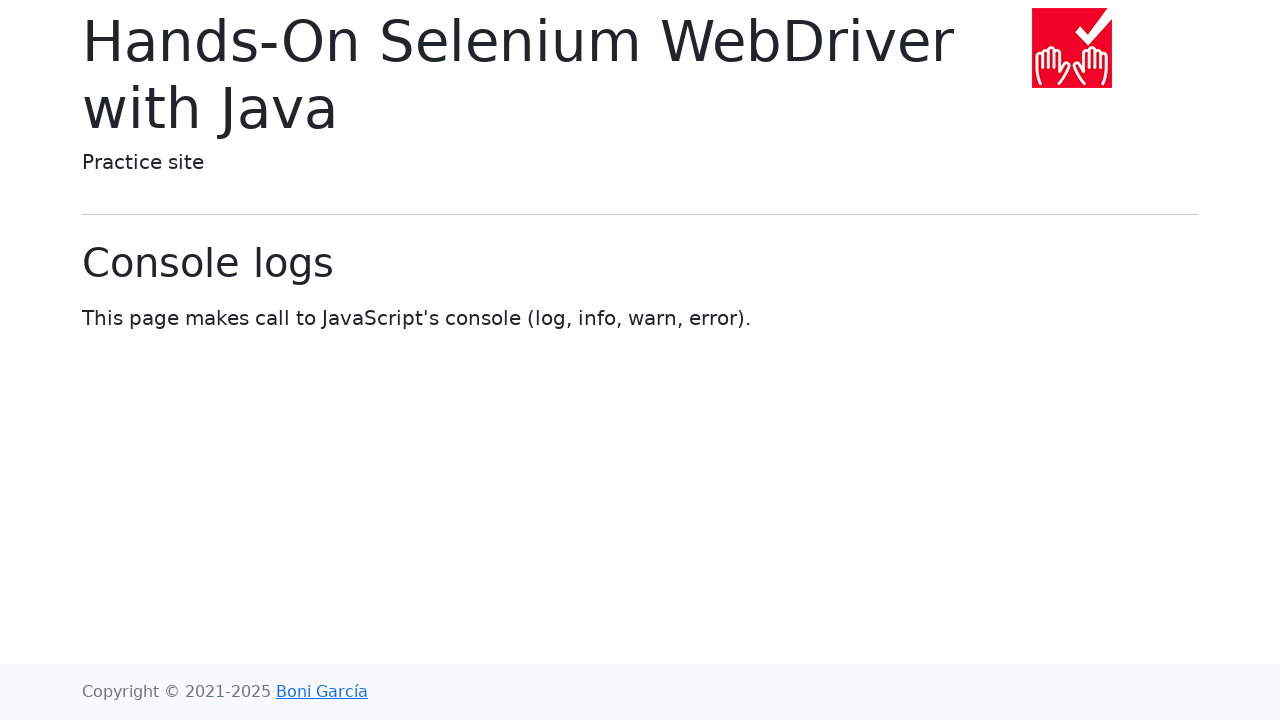

Verified navigation to console logs page URL
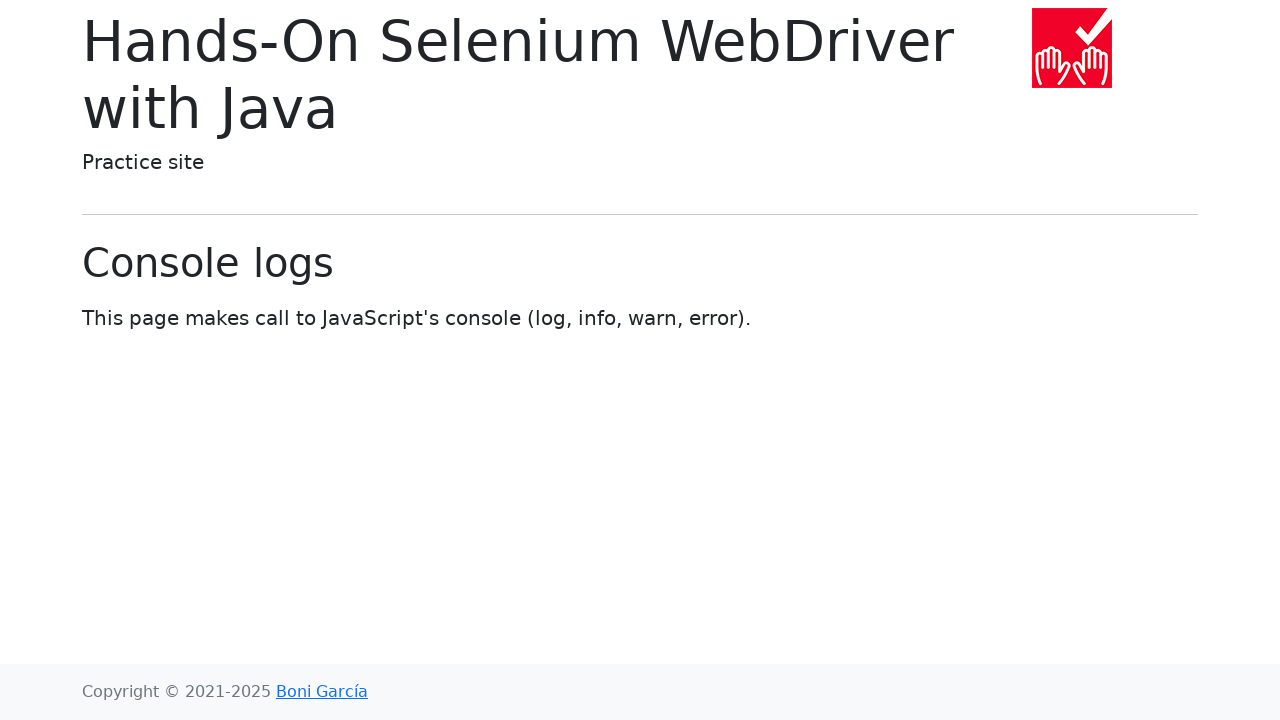

Verified page heading text is 'Console logs'
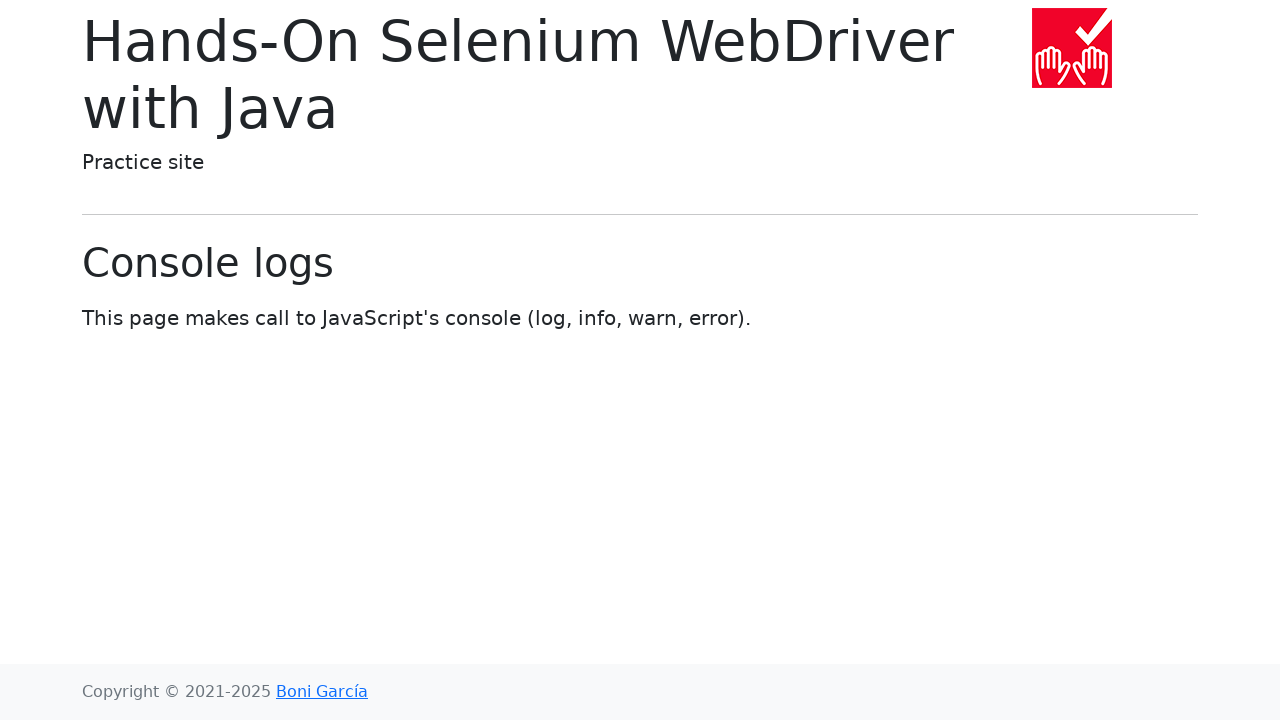

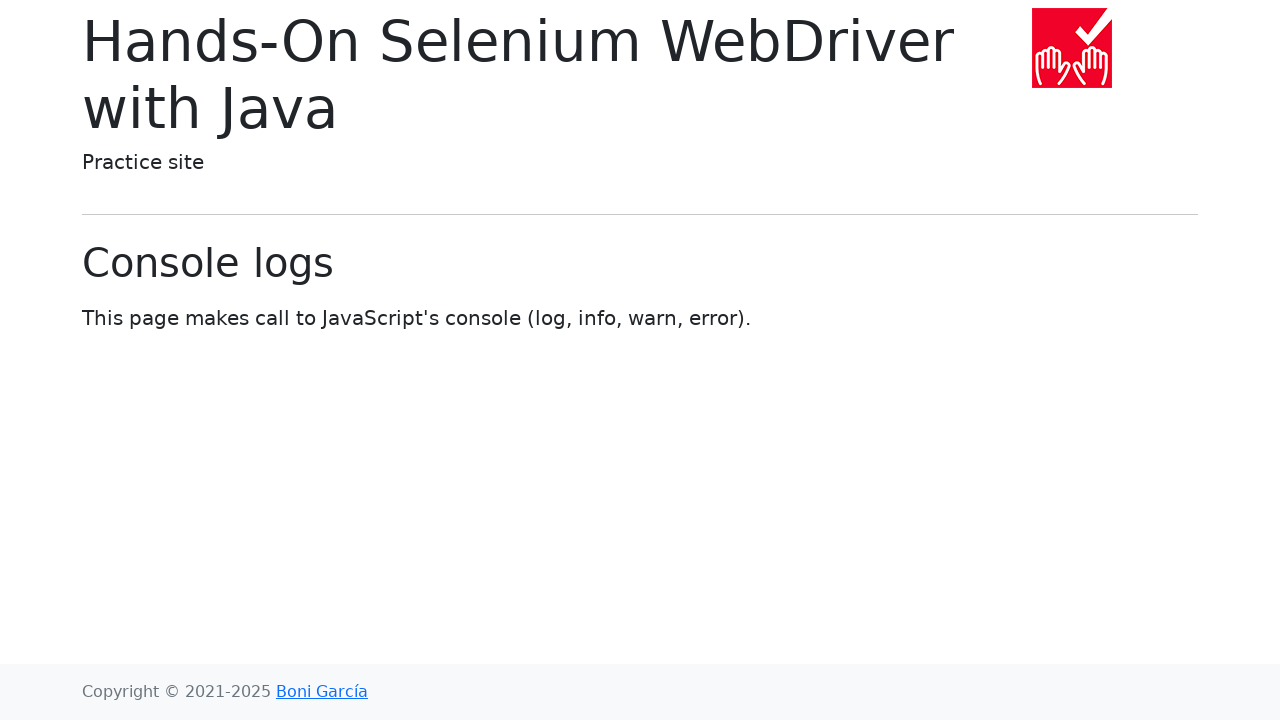